Tests that the currently applied filter is highlighted in the navigation

Starting URL: https://demo.playwright.dev/todomvc

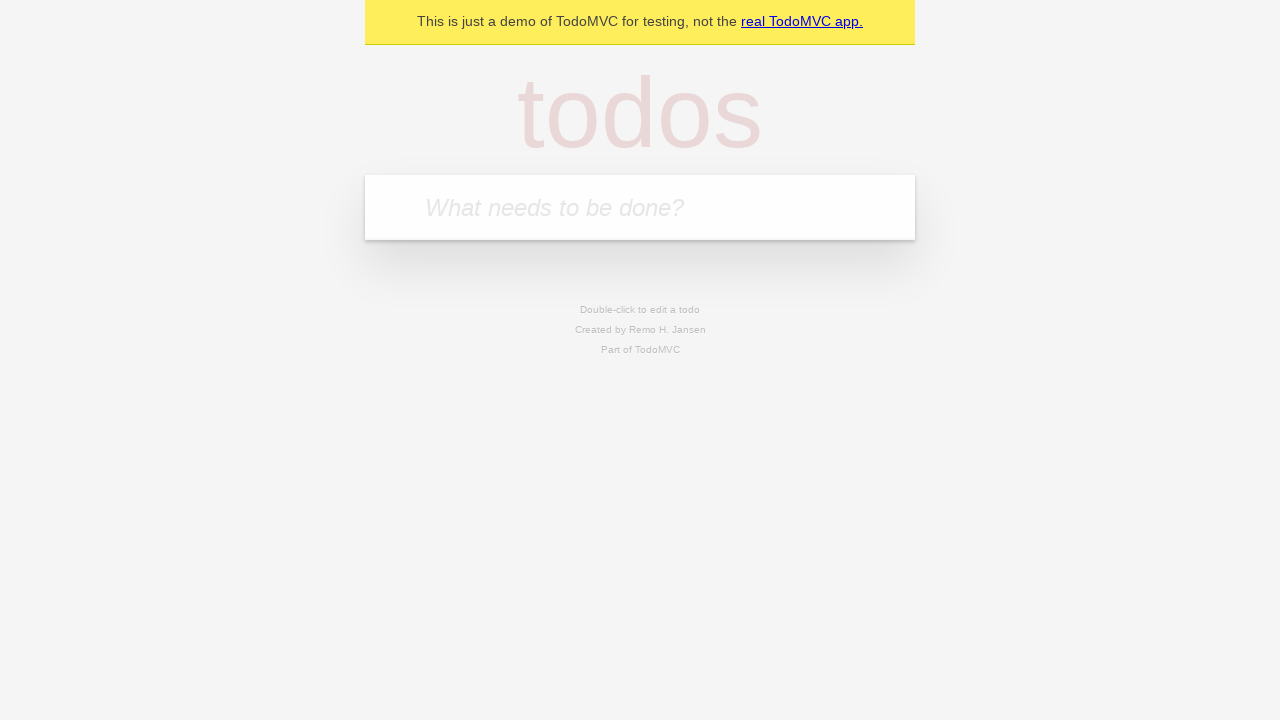

Filled todo input with 'buy some cheese' on internal:attr=[placeholder="What needs to be done?"i]
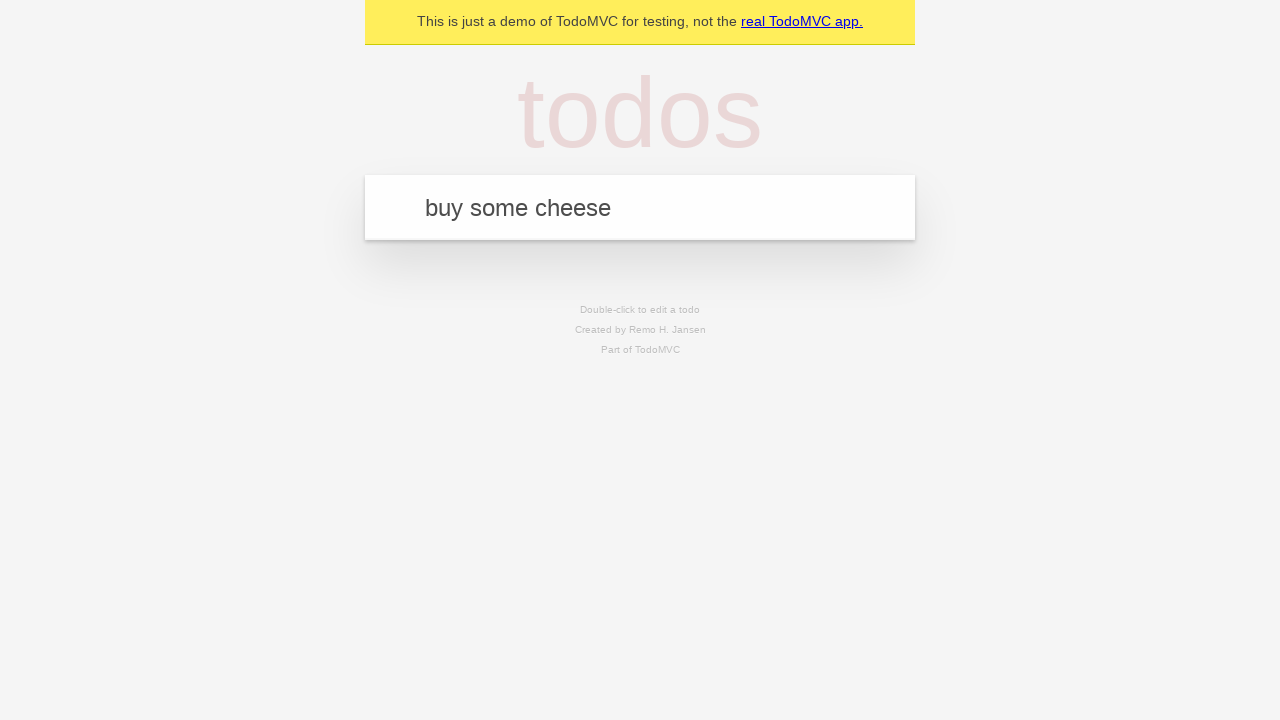

Pressed Enter to create first todo item on internal:attr=[placeholder="What needs to be done?"i]
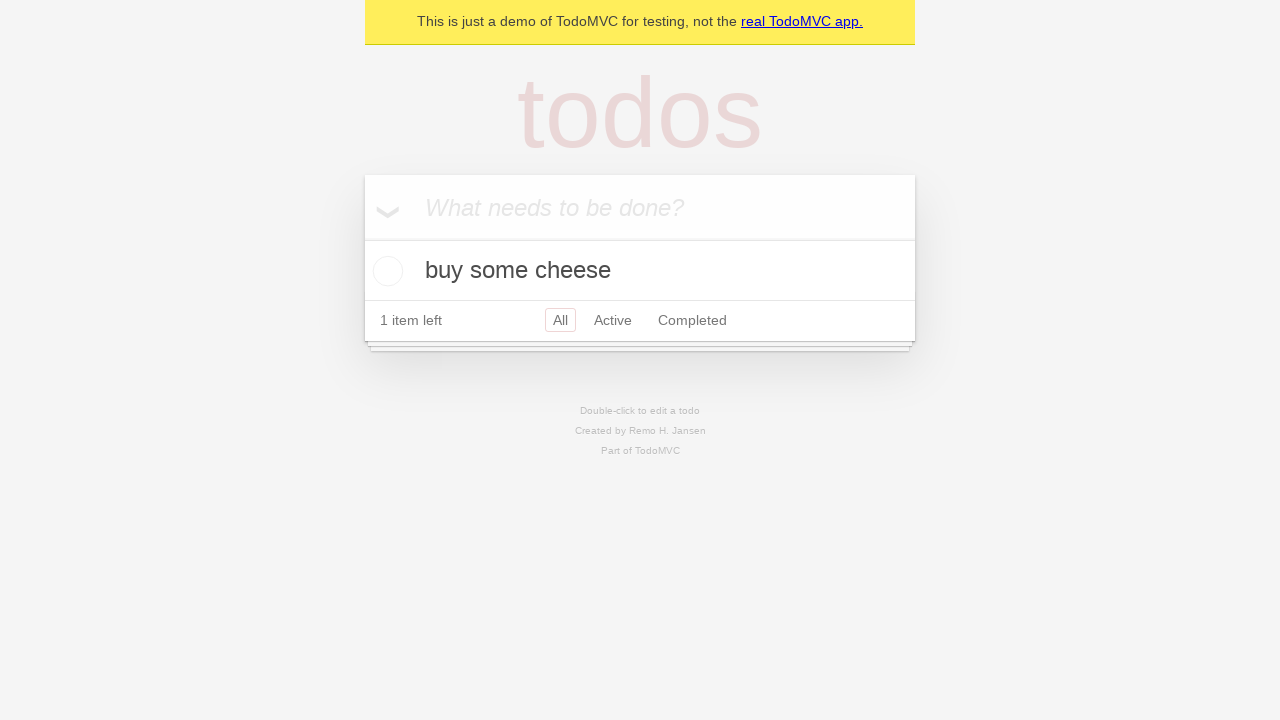

Filled todo input with 'feed the cat' on internal:attr=[placeholder="What needs to be done?"i]
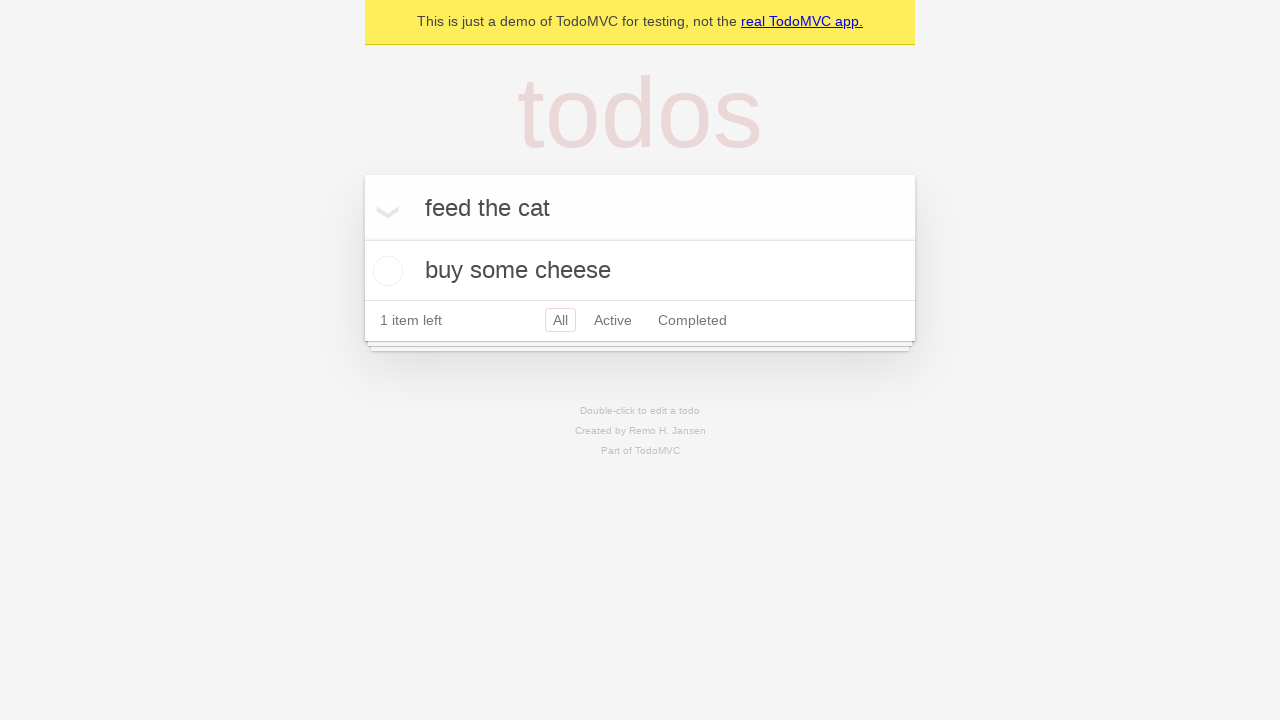

Pressed Enter to create second todo item on internal:attr=[placeholder="What needs to be done?"i]
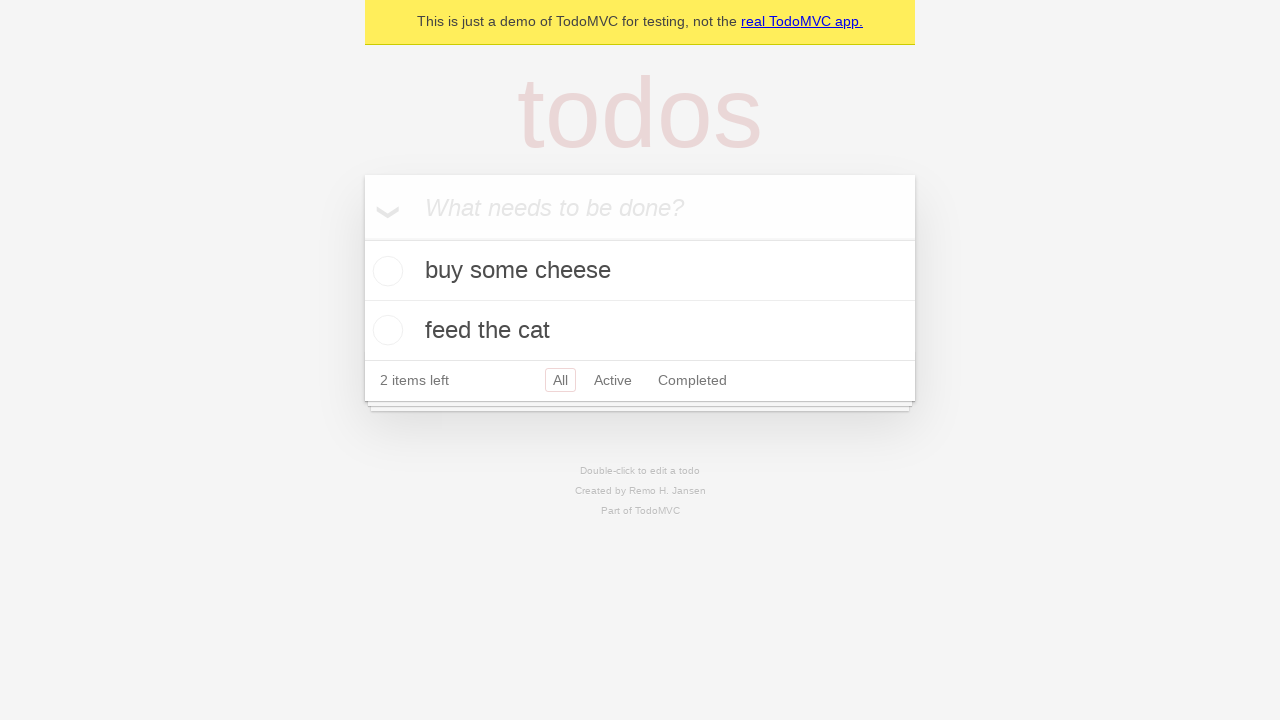

Filled todo input with 'book a doctors appointment' on internal:attr=[placeholder="What needs to be done?"i]
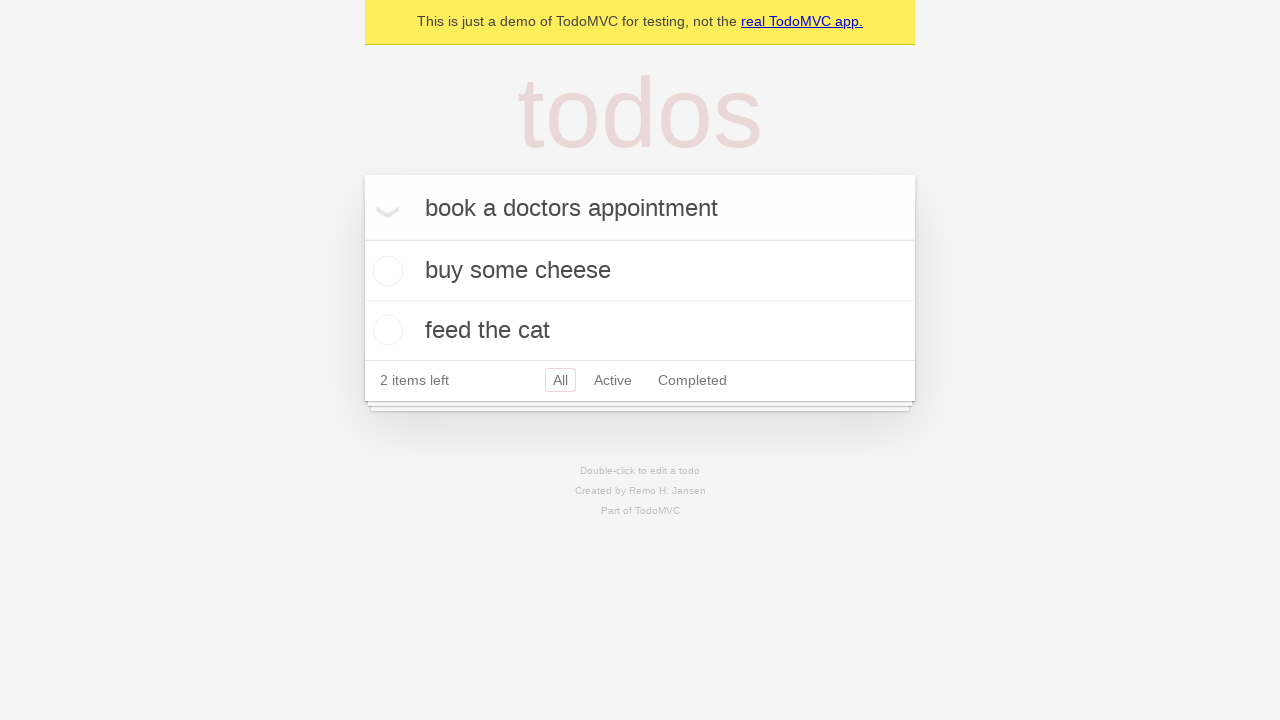

Pressed Enter to create third todo item on internal:attr=[placeholder="What needs to be done?"i]
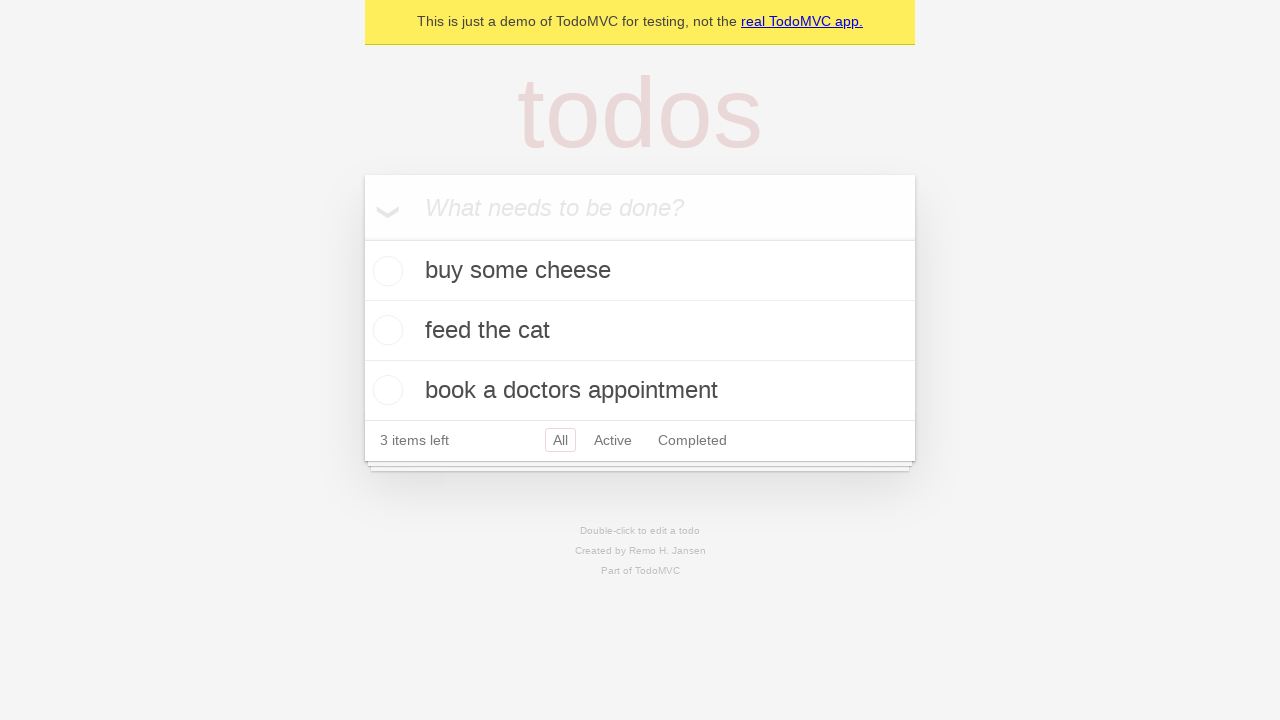

Verified that 'All' filter link is initially selected
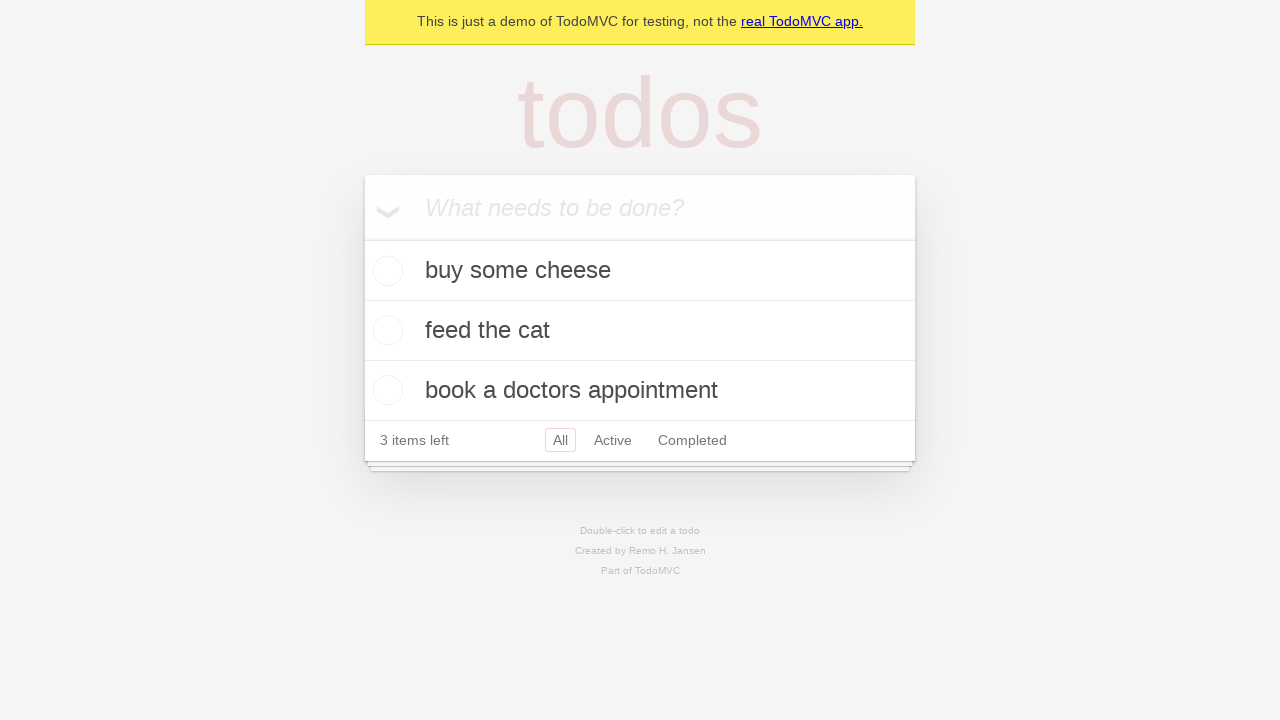

Clicked 'Active' filter link at (613, 440) on internal:role=link[name="Active"i]
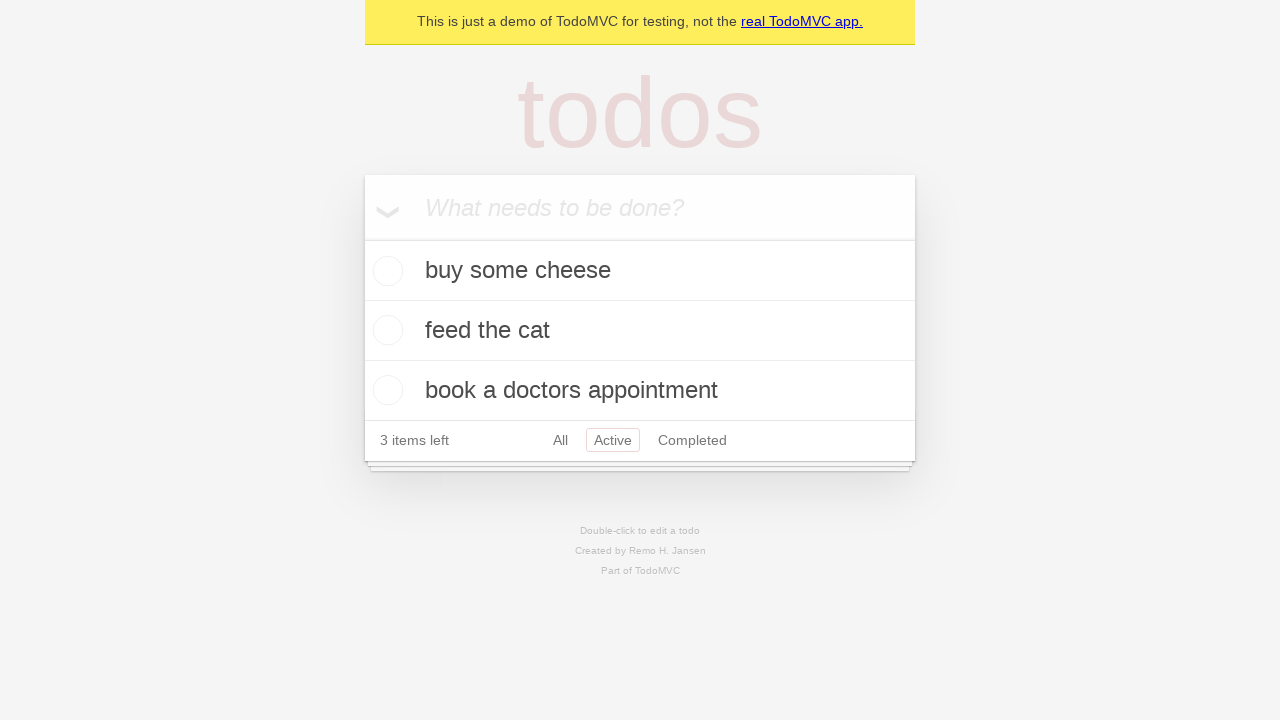

Clicked 'Completed' filter link at (692, 440) on internal:role=link[name="Completed"i]
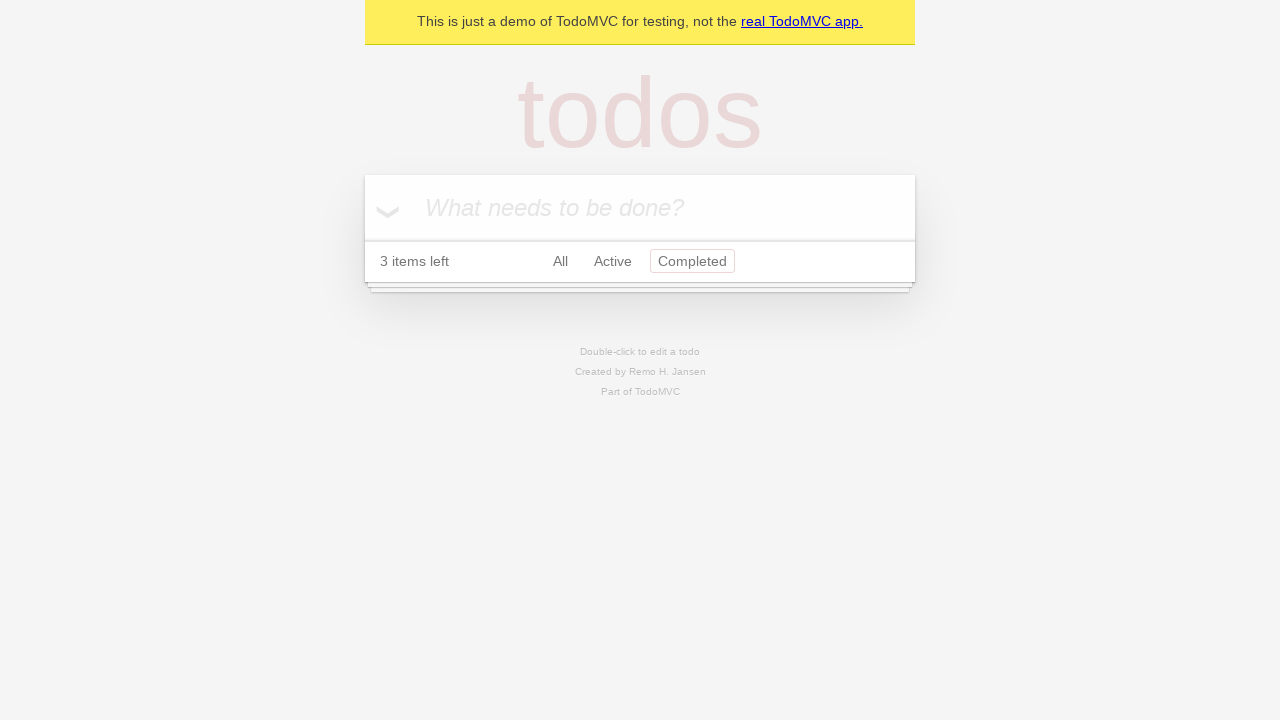

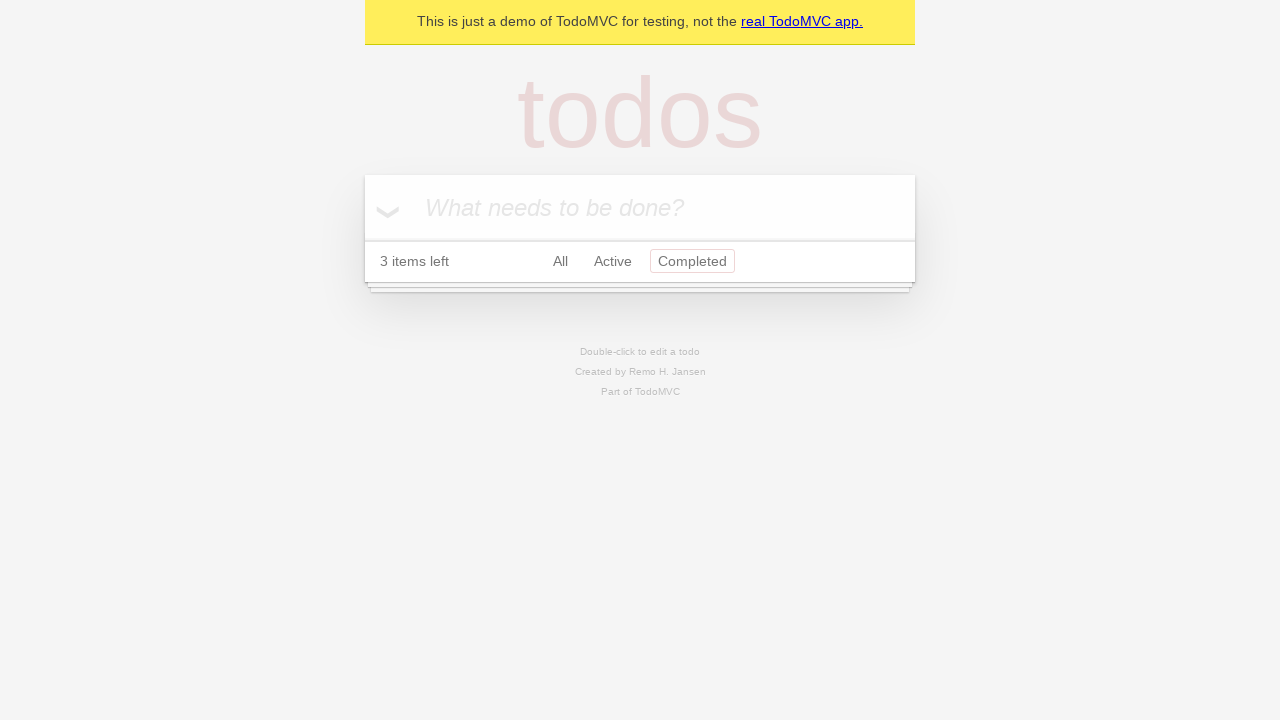